Tests that input field only accepts 10 characters when first number is longer

Starting URL: https://testsheepnz.github.io/BasicCalculator

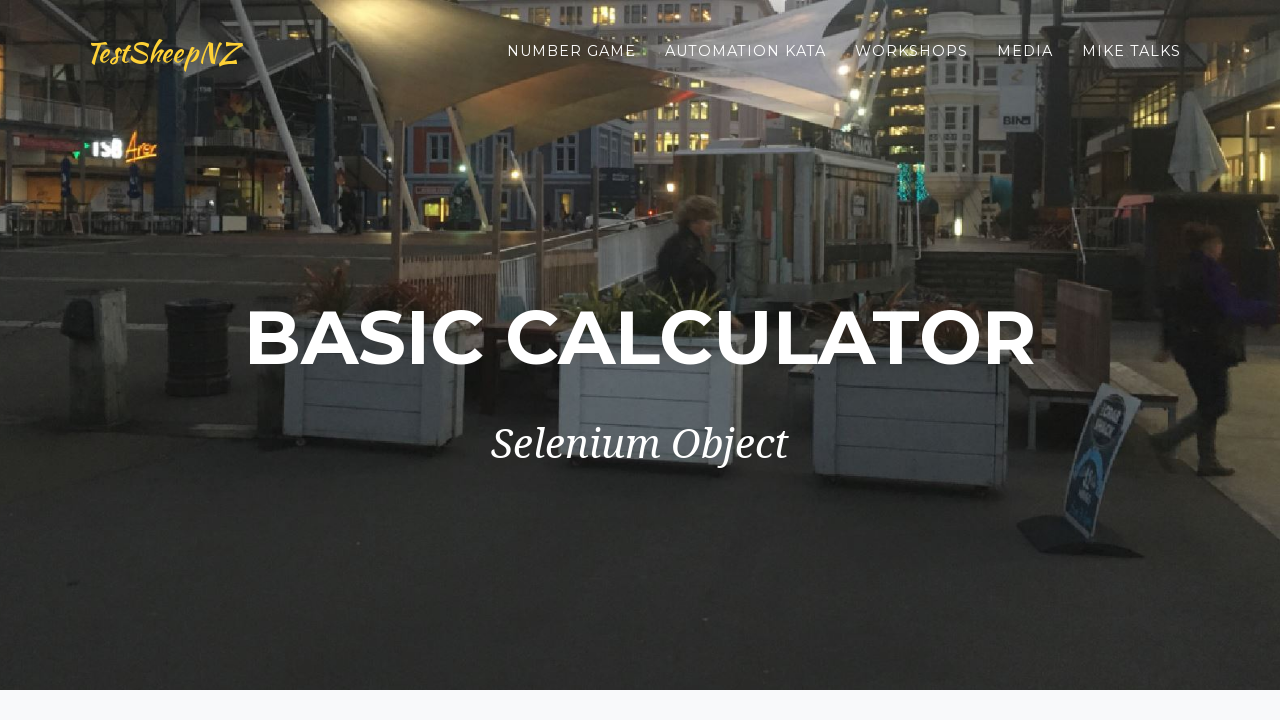

Selected 'Prototype' from build version dropdown on #selectBuild
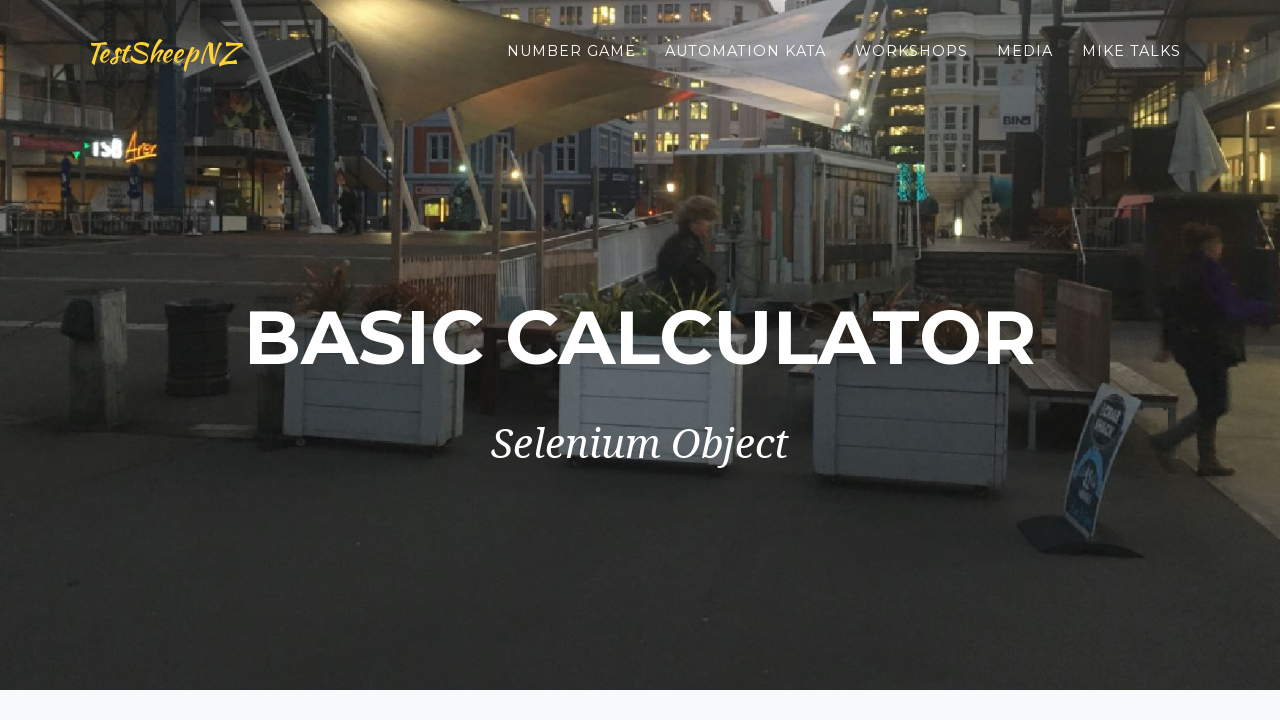

Entered '0123456789aa' (12 characters) in first number field on #number1Field
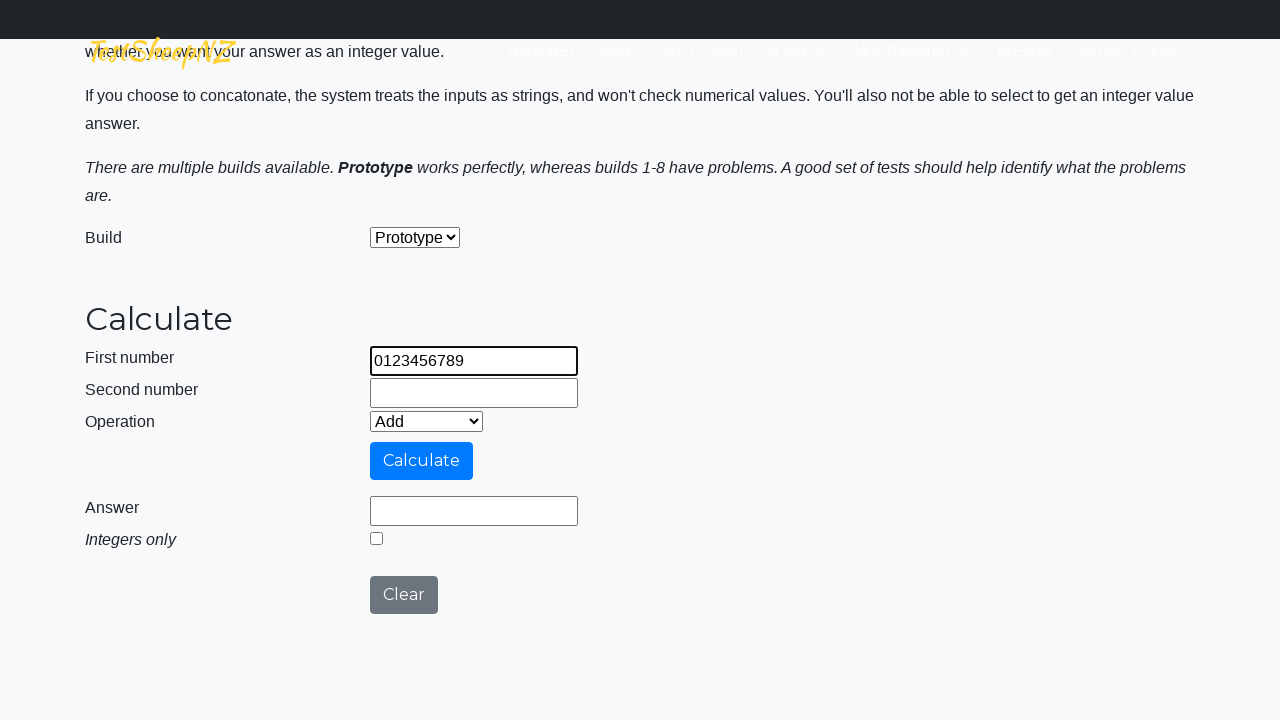

Entered 'bbb' in second number field on #number2Field
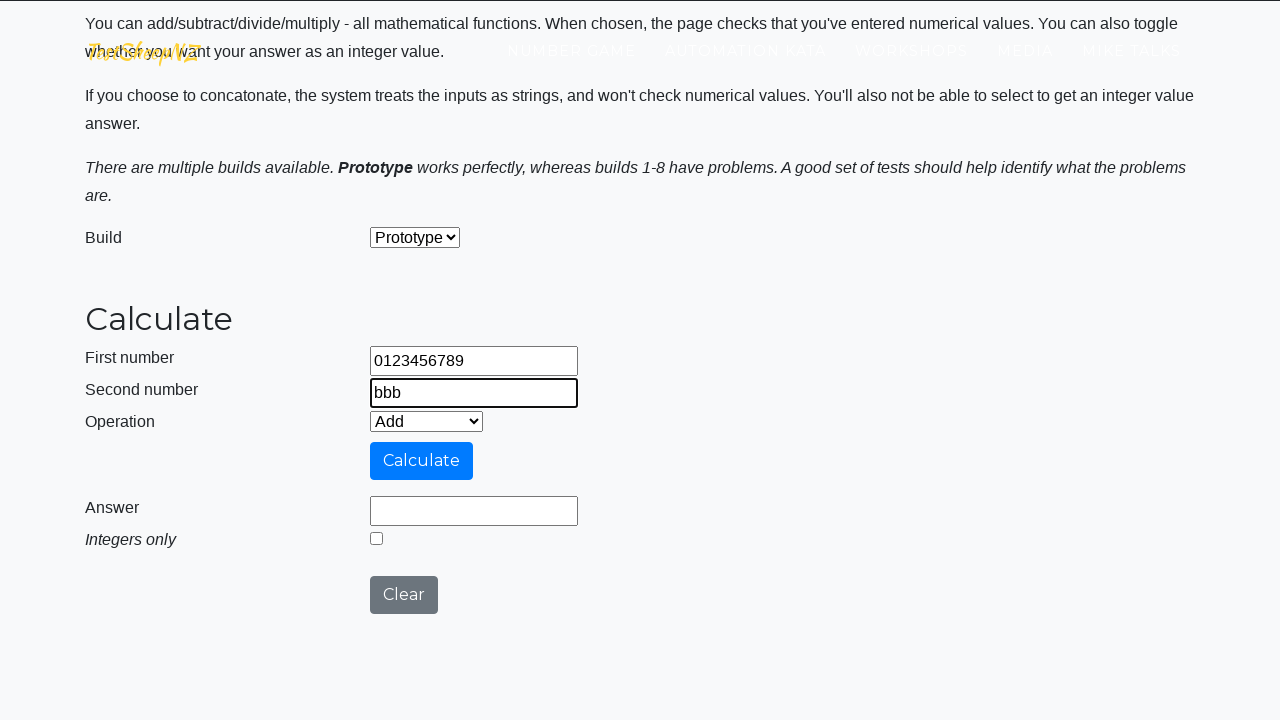

Selected 'Concatenate' operation from dropdown on #selectOperationDropdown
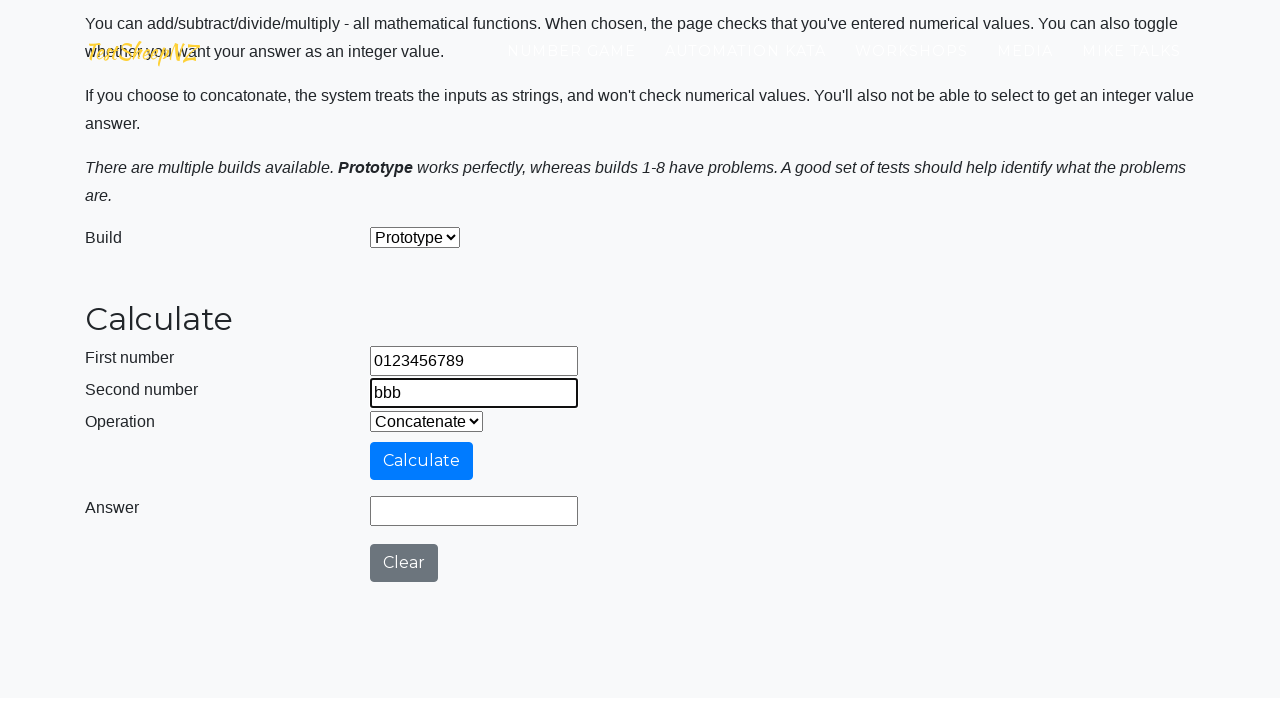

Clicked calculate button at (422, 461) on #calculateButton
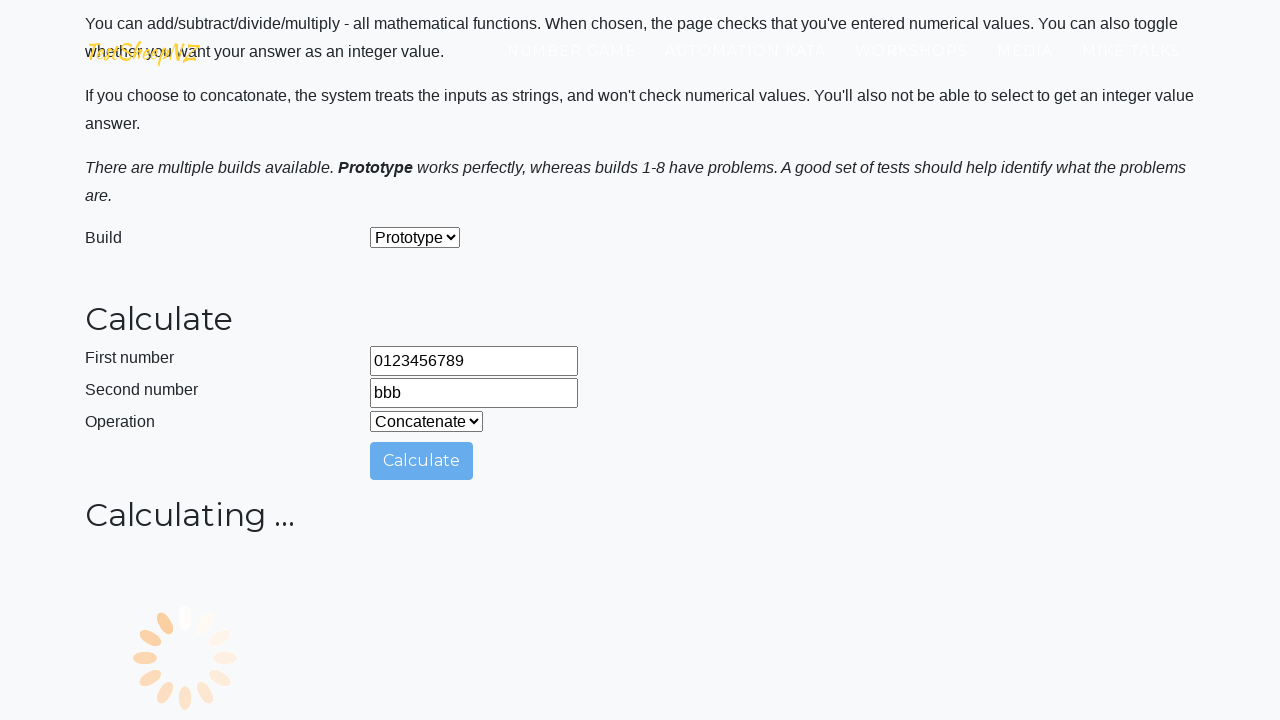

Verified answer field shows '0123456789bbb' (first input truncated to 10 characters)
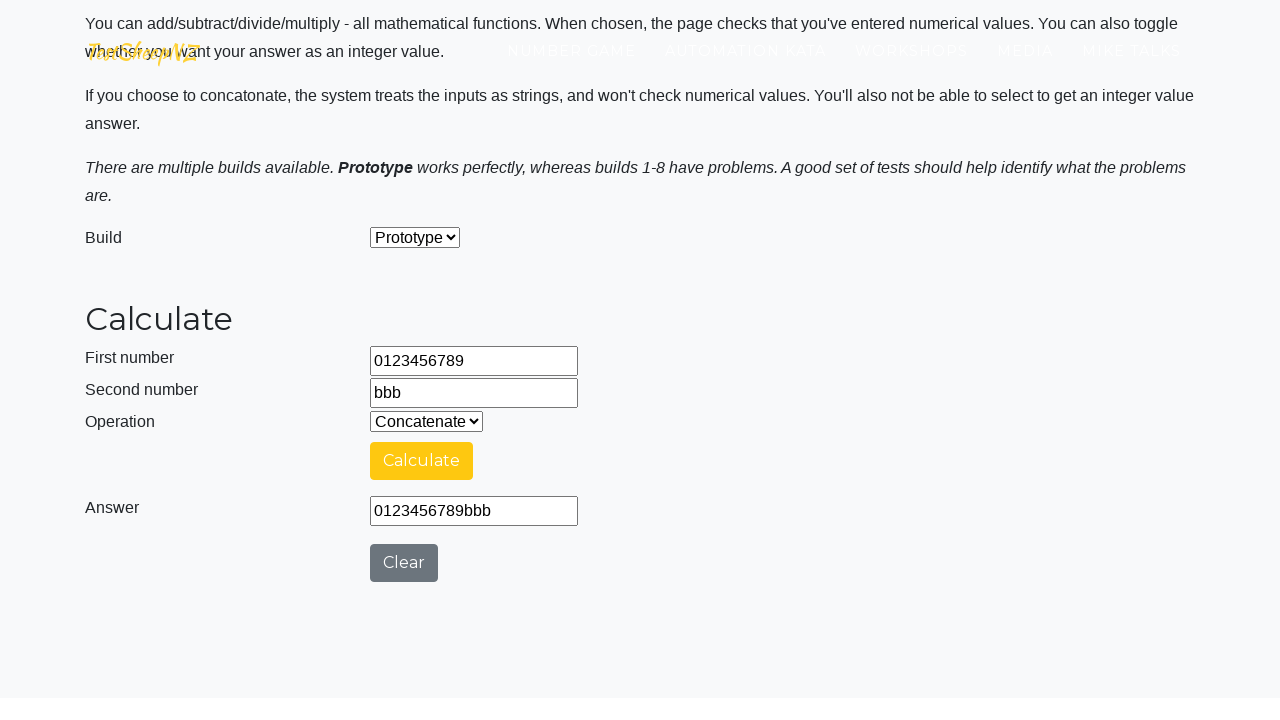

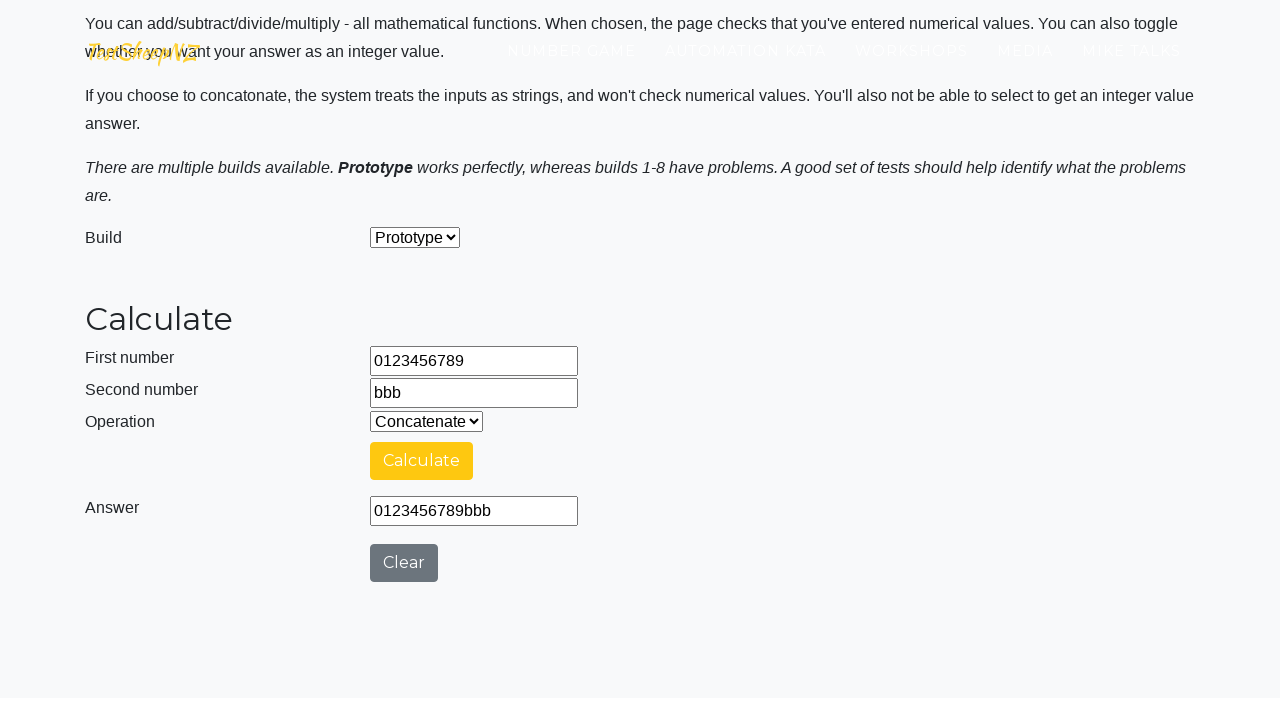